Tests checkbox interactions by clicking checkboxes and verifying their checked states

Starting URL: https://the-internet.herokuapp.com/checkboxes

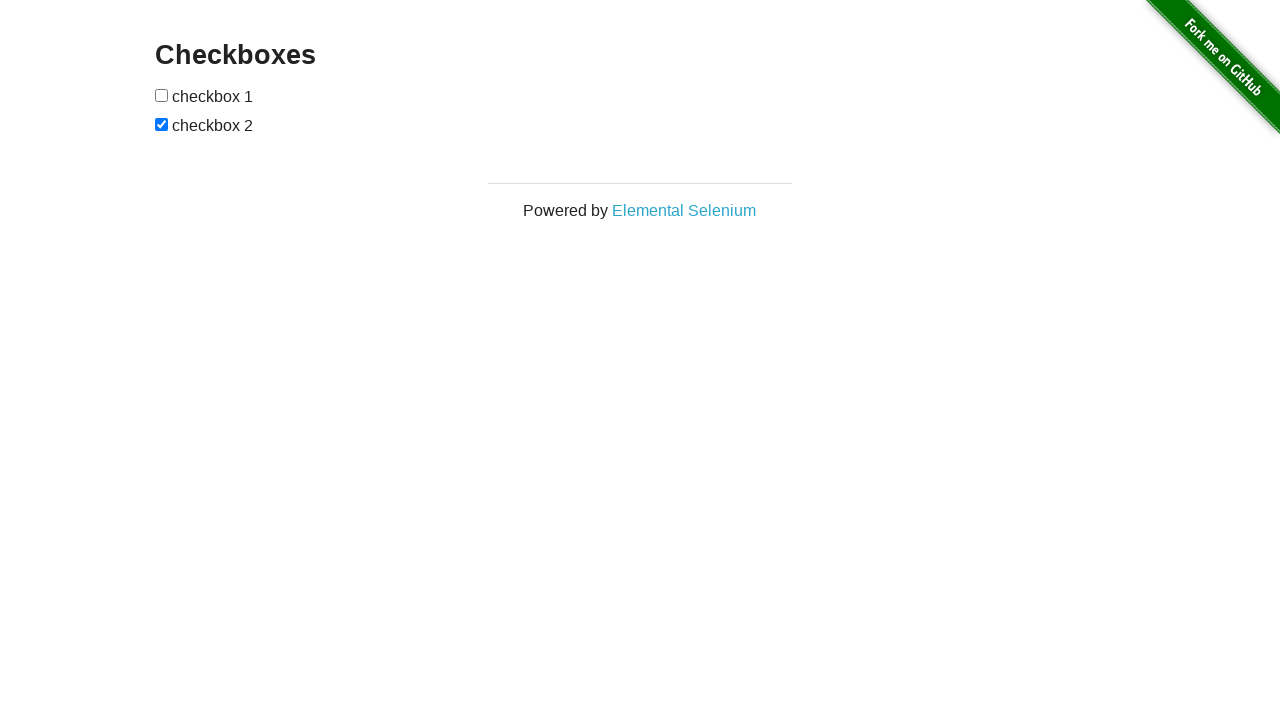

Clicked first checkbox to check it at (162, 95) on input >> nth=0
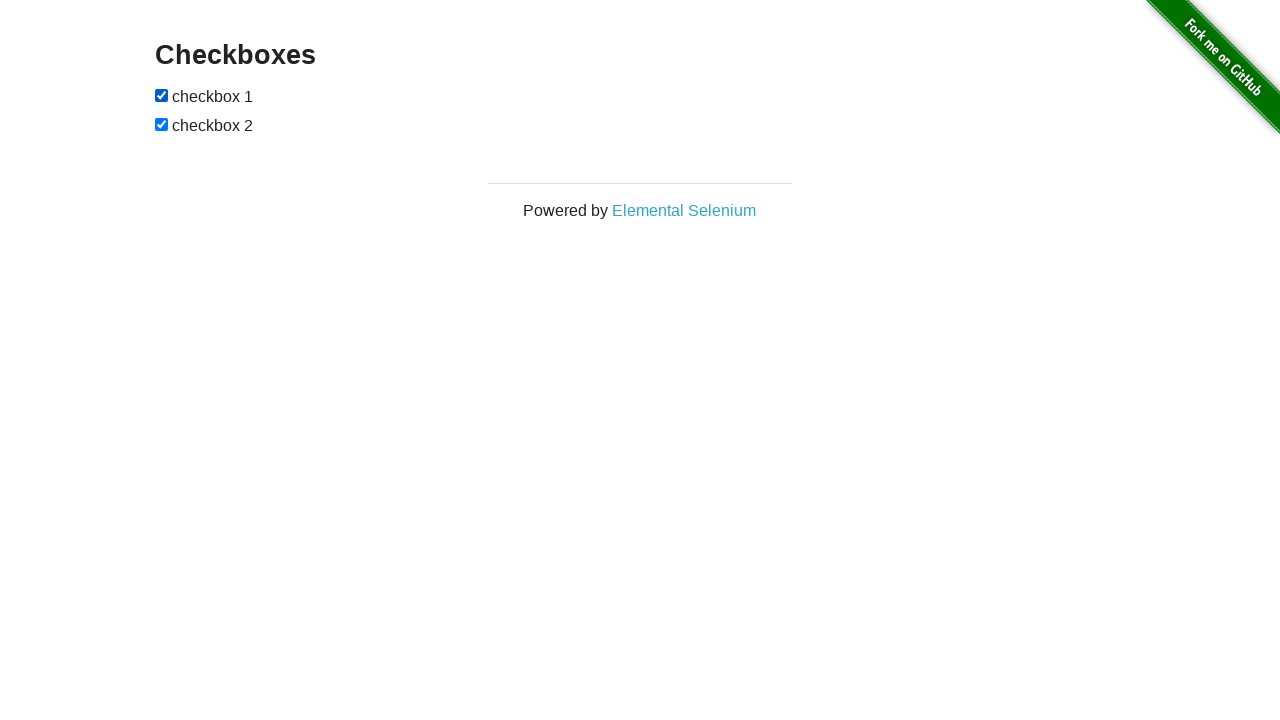

Clicked second checkbox to uncheck it at (162, 124) on input >> nth=1
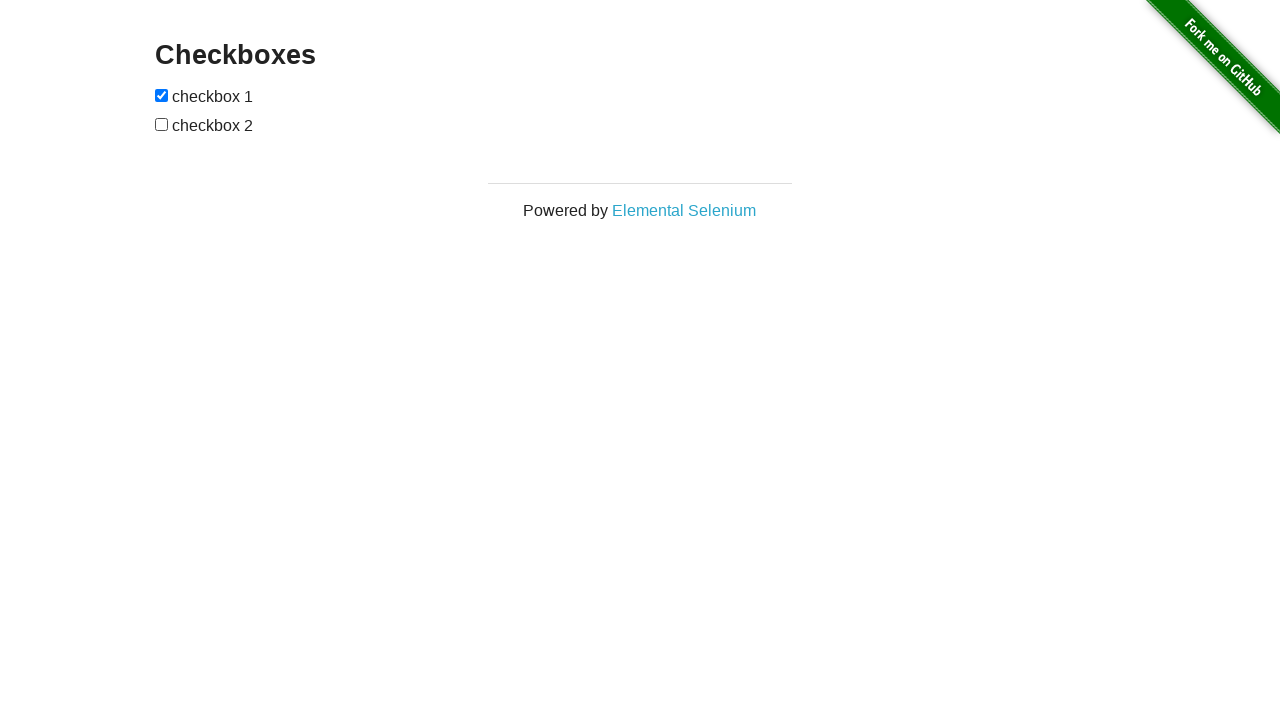

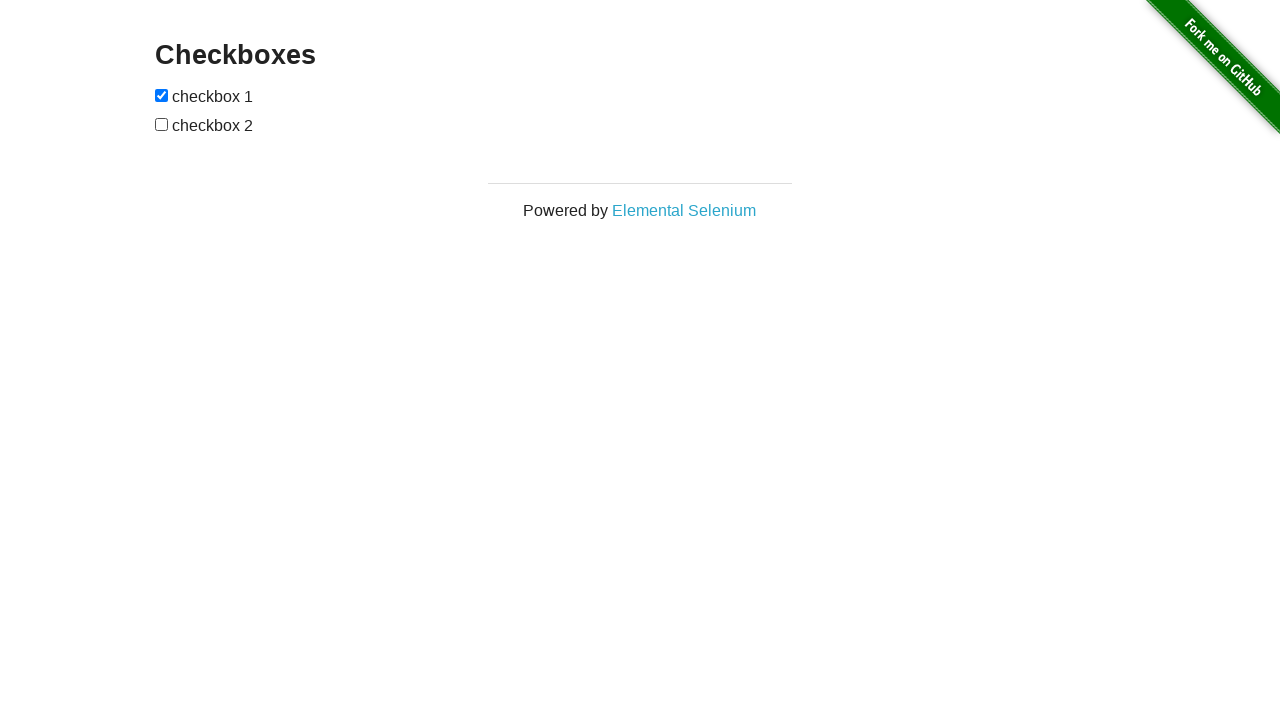